Tests opening a new browser window, navigating to a different page in the new window, and verifies that two windows/pages are open.

Starting URL: https://the-internet.herokuapp.com

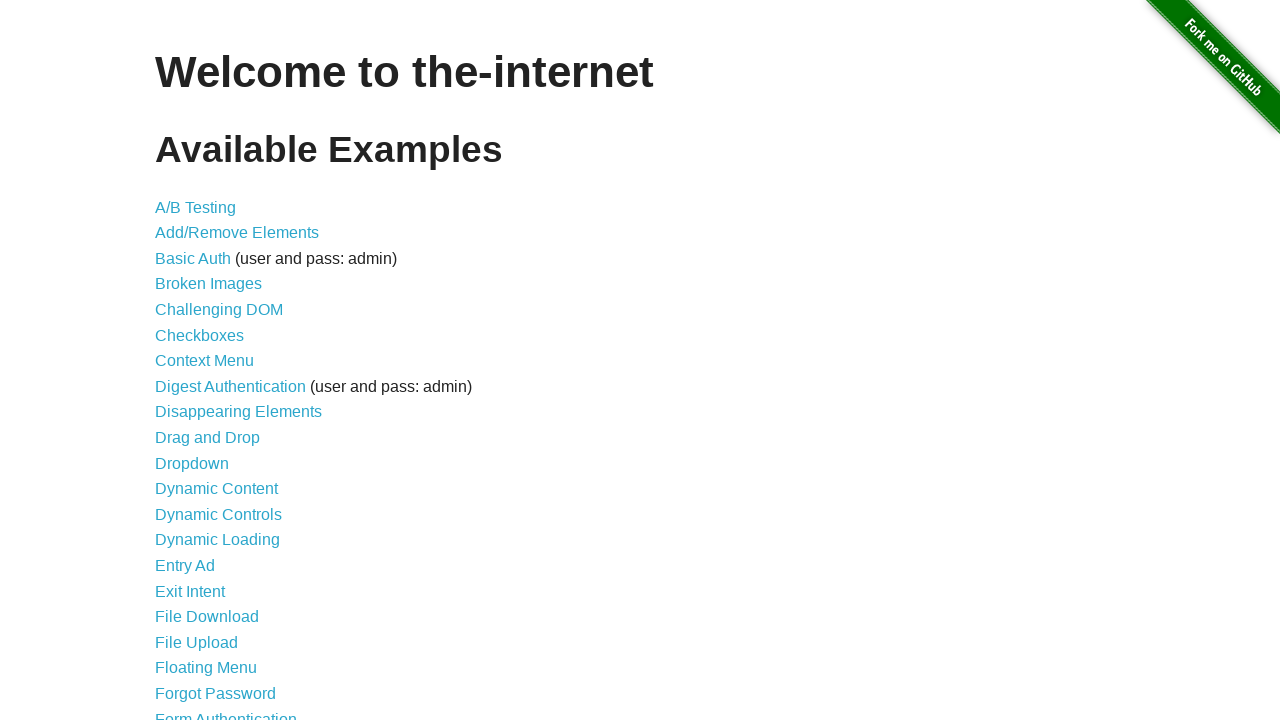

Opened a new browser window/page in the same context
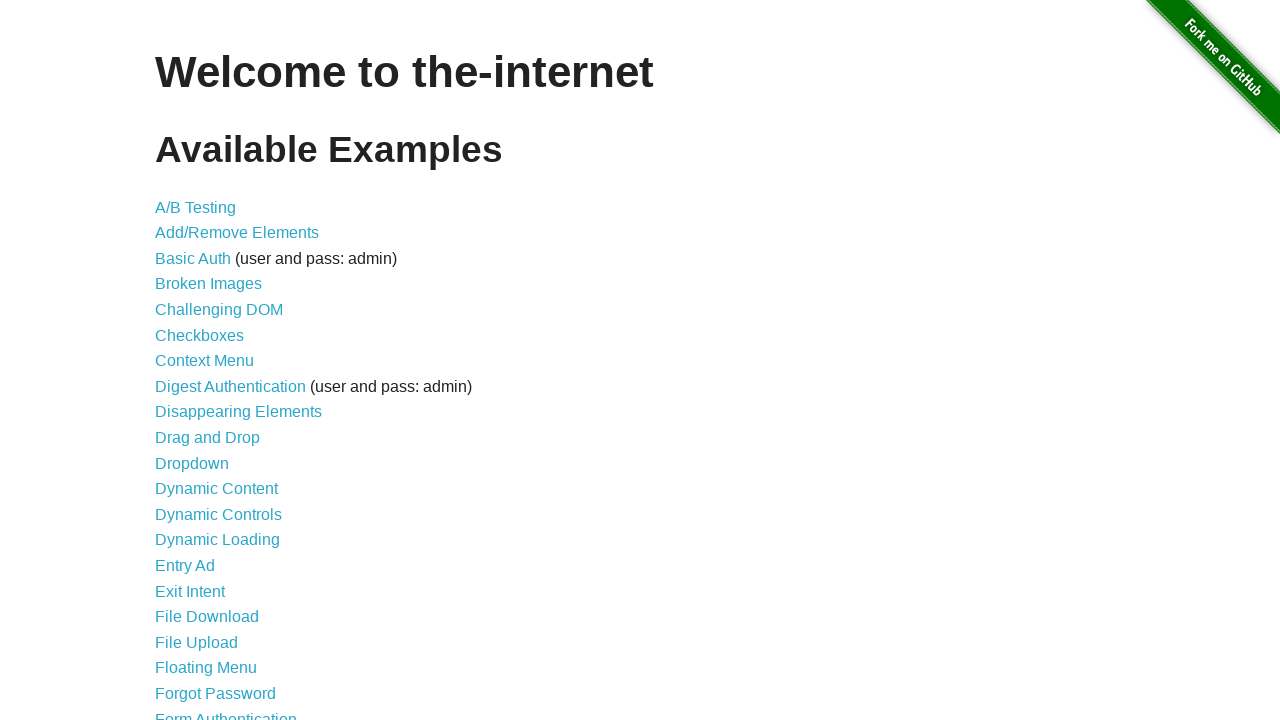

Navigated new window to typos page
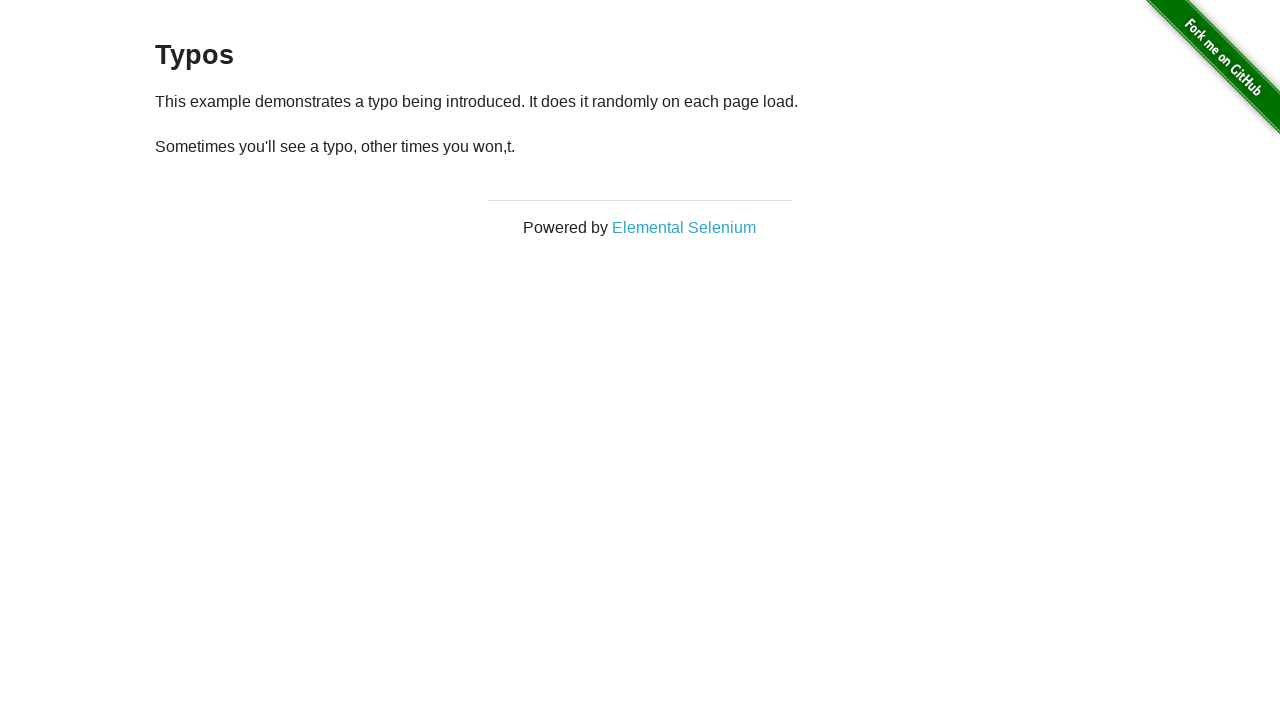

Waited for typos page body to load
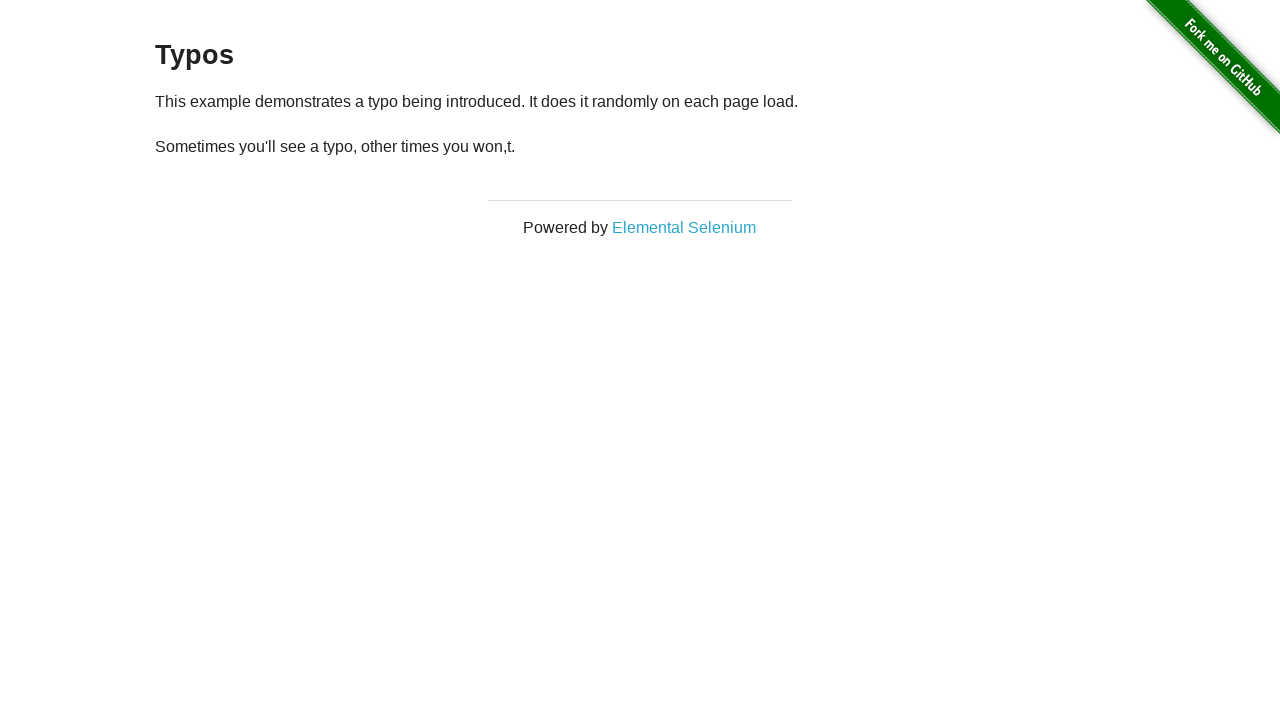

Verified page count: 2 windows open
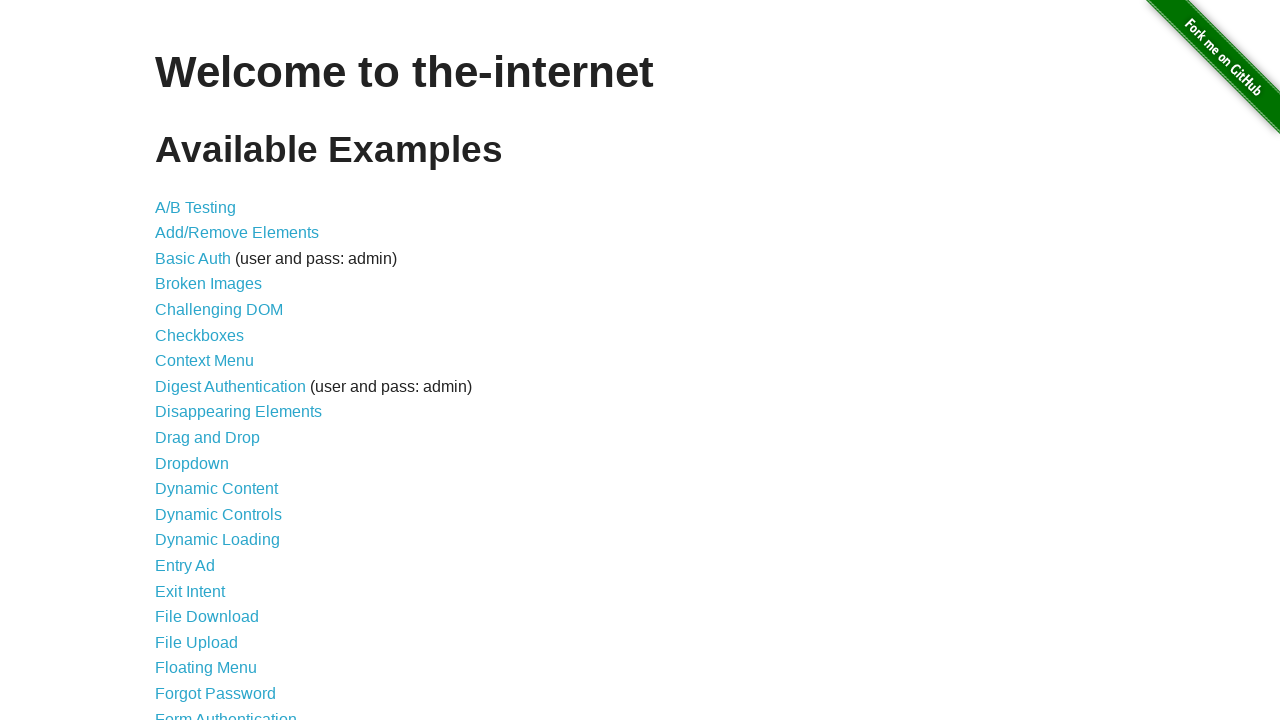

Test passed: Found 2 windows open
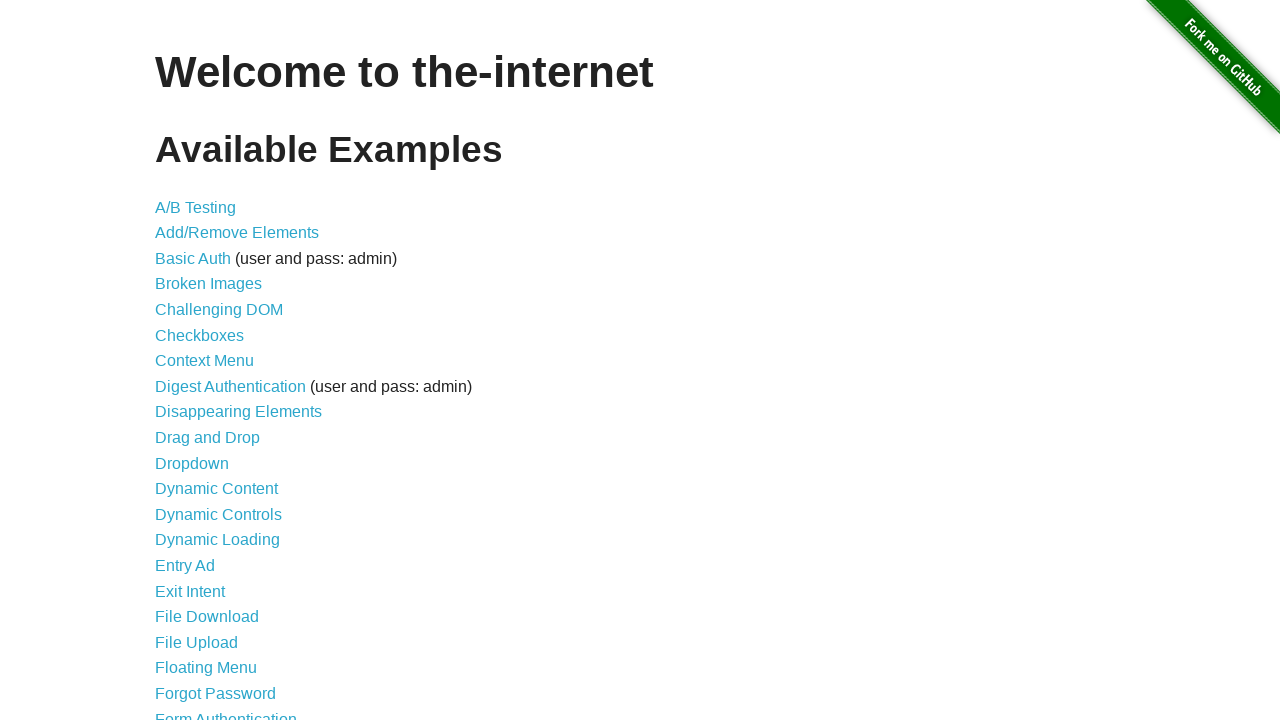

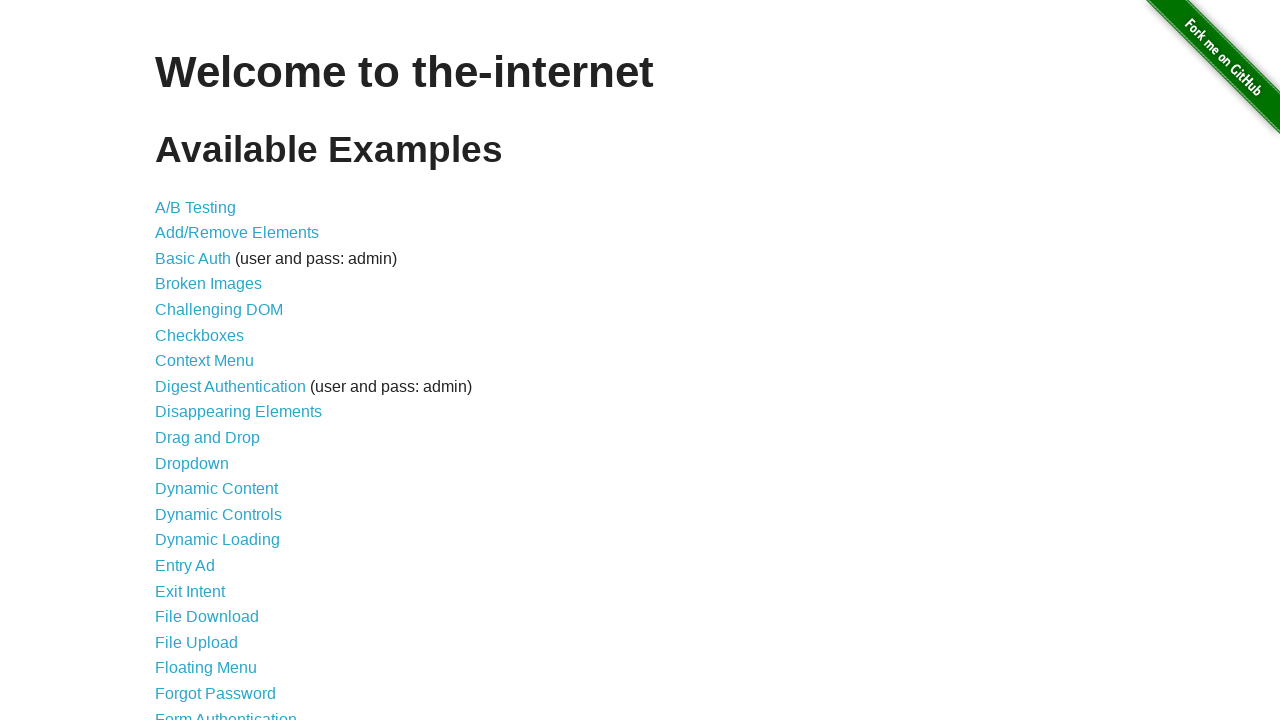